Tests the Dynamic Loading feature on the-internet.herokuapp.com by navigating to the Dynamic Loading page, clicking through Example 1 and Example 2, triggering the Start button on each, and verifying the dynamically loaded "Hello World!" text appears.

Starting URL: https://the-internet.herokuapp.com

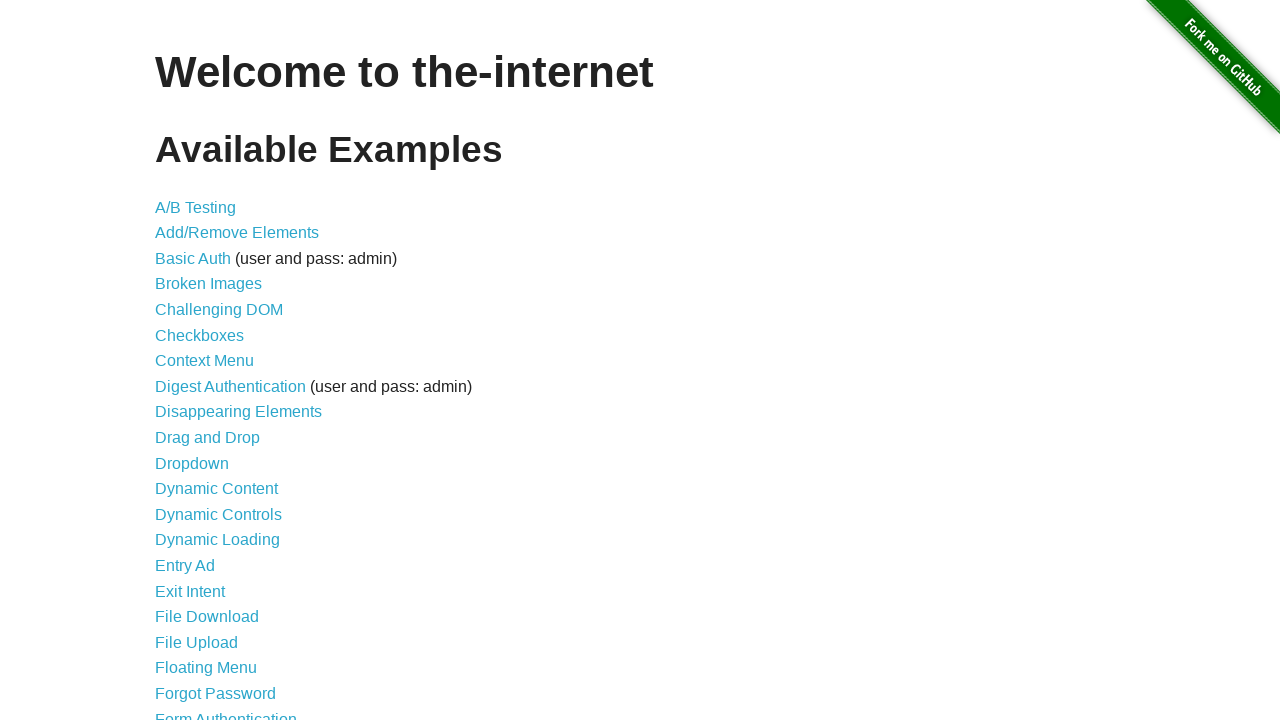

Clicked on Dynamic Loading link at (218, 540) on xpath=//a[normalize-space()='Dynamic Loading']
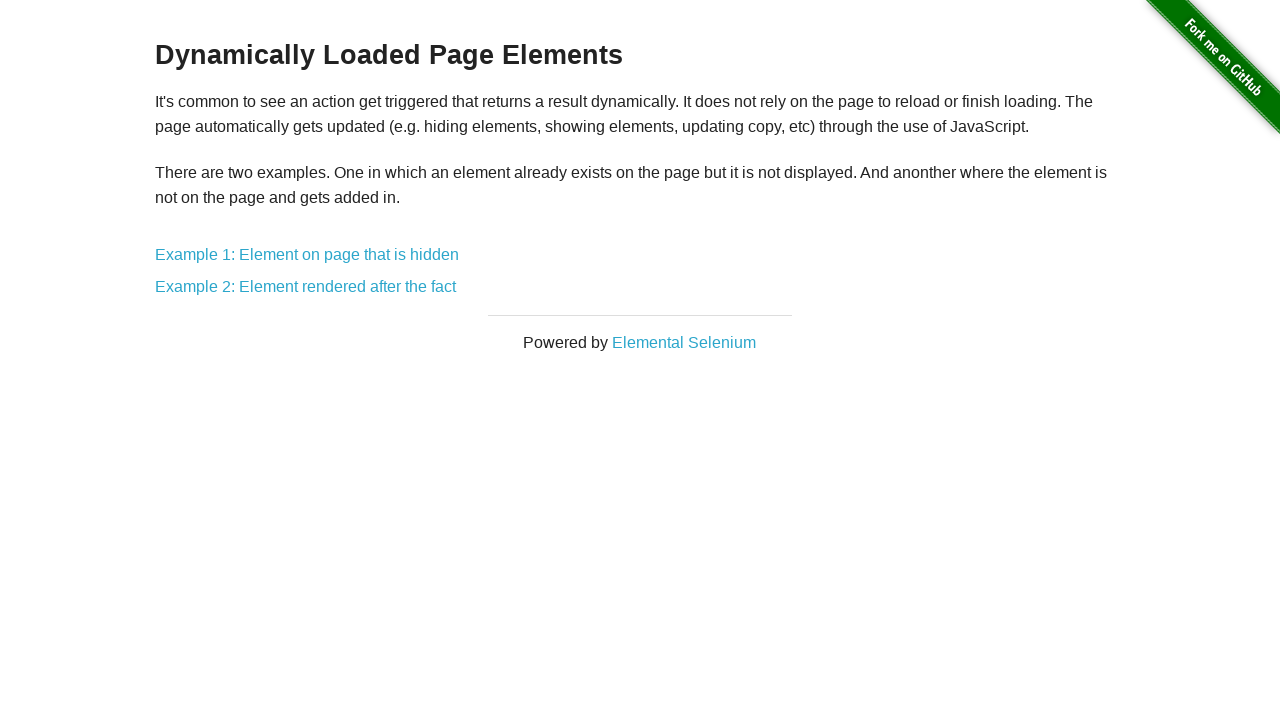

Dynamically Loaded Page Elements heading loaded
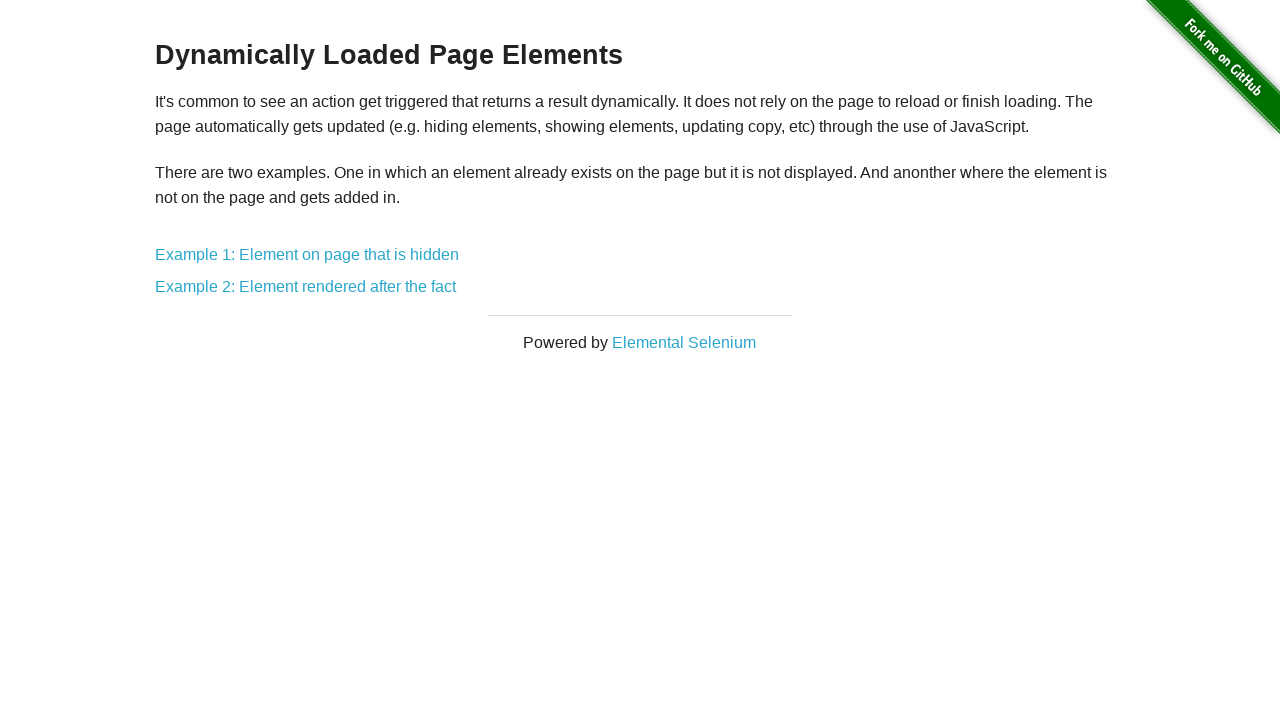

Clicked on Example 1: Element on page that is hidden link at (307, 255) on xpath=//a[normalize-space()='Example 1: Element on page that is hidden']
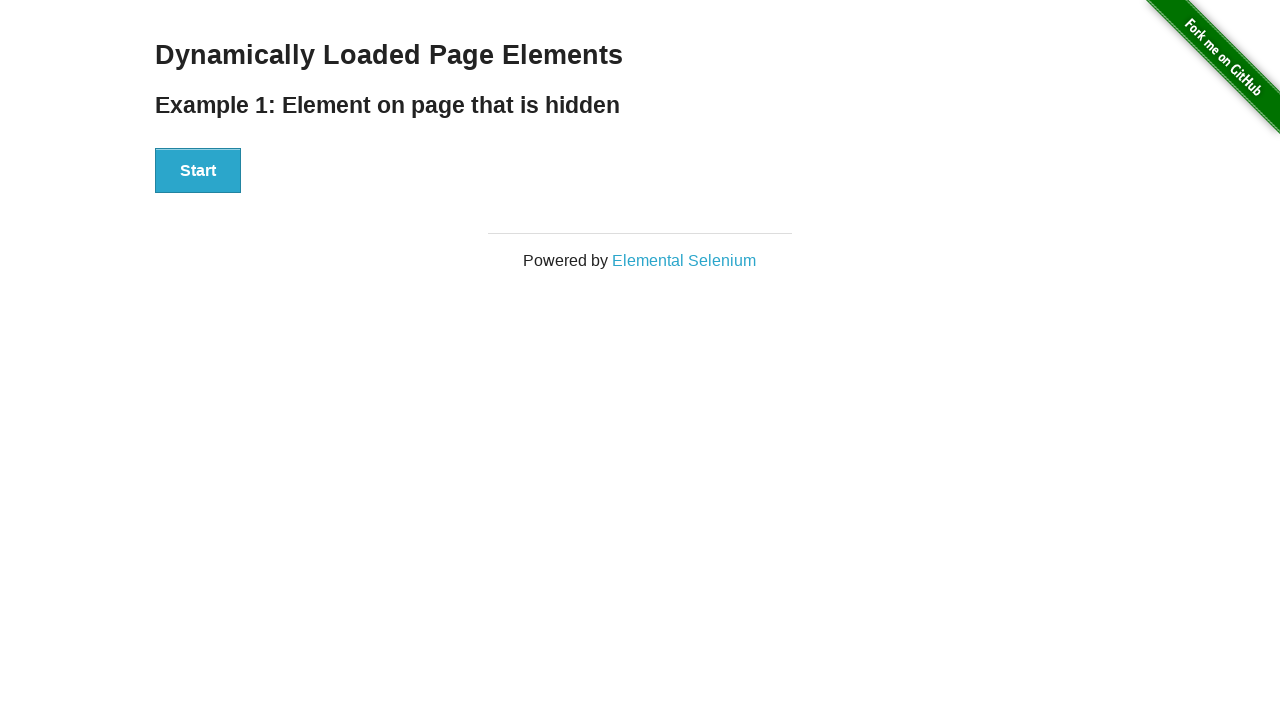

Example 1 page loaded
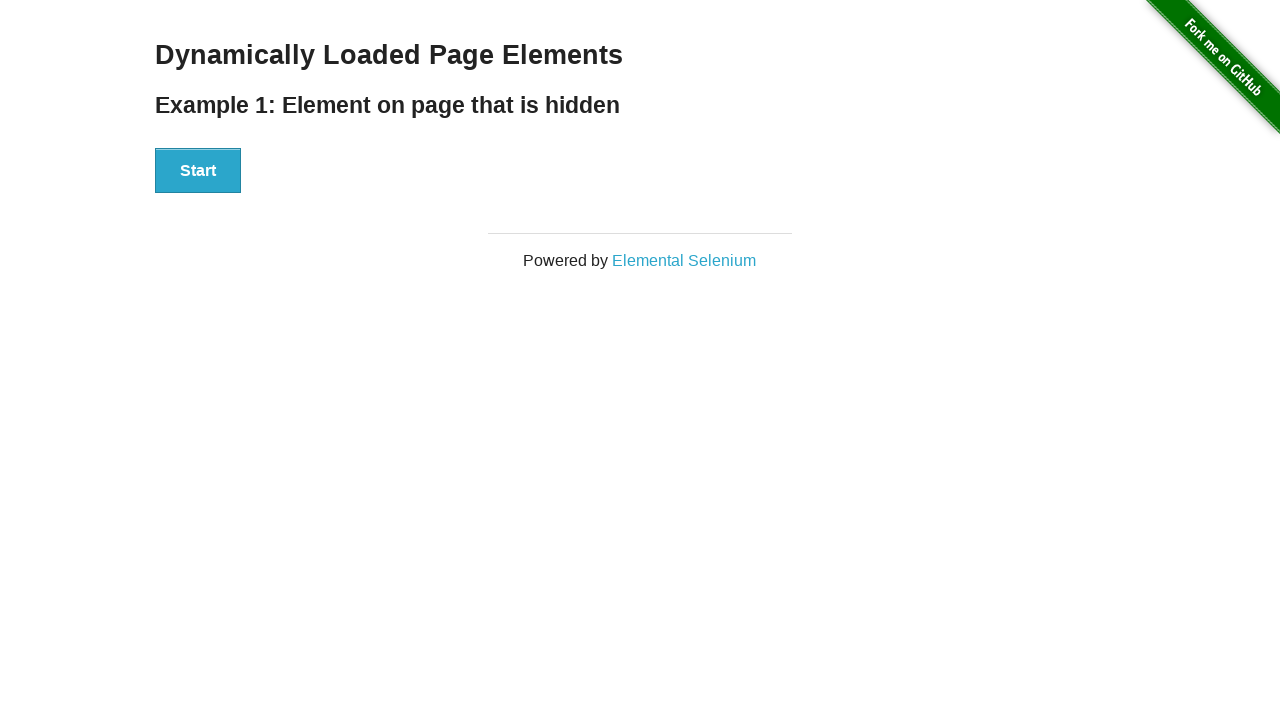

Clicked Start button on Example 1 at (198, 171) on xpath=//button[normalize-space()='Start']
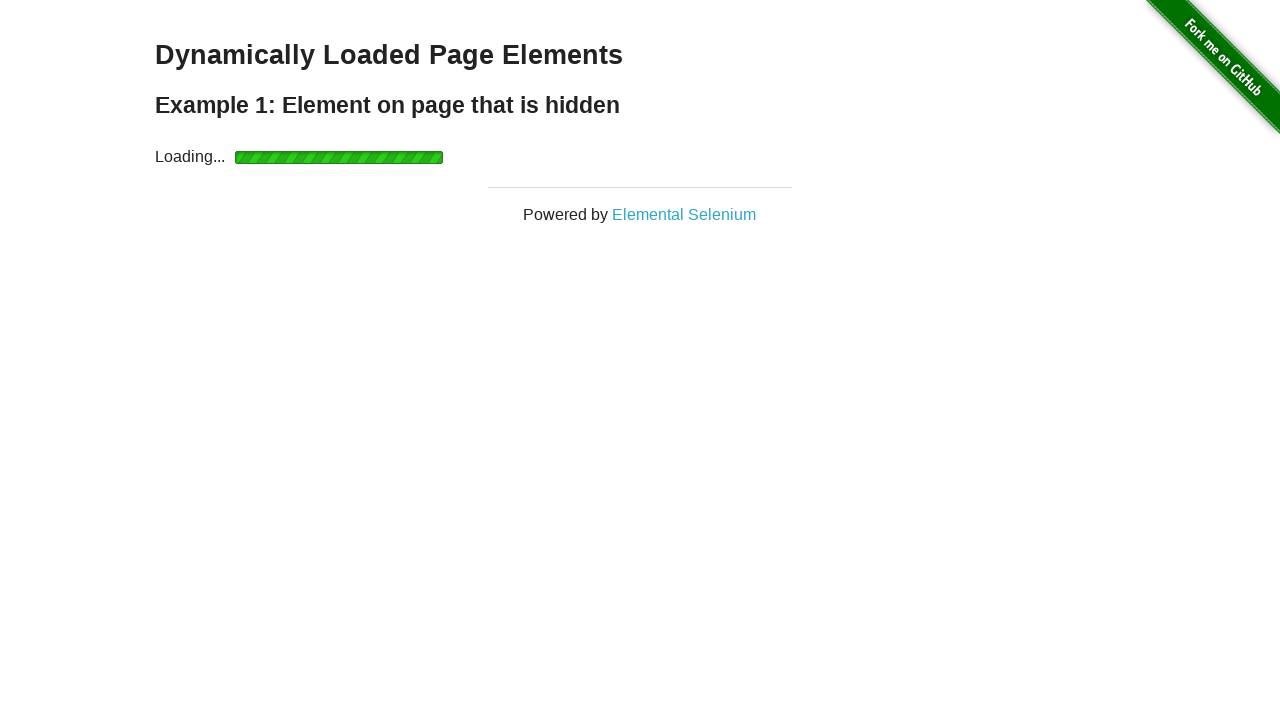

Hello World! text appeared on Example 1
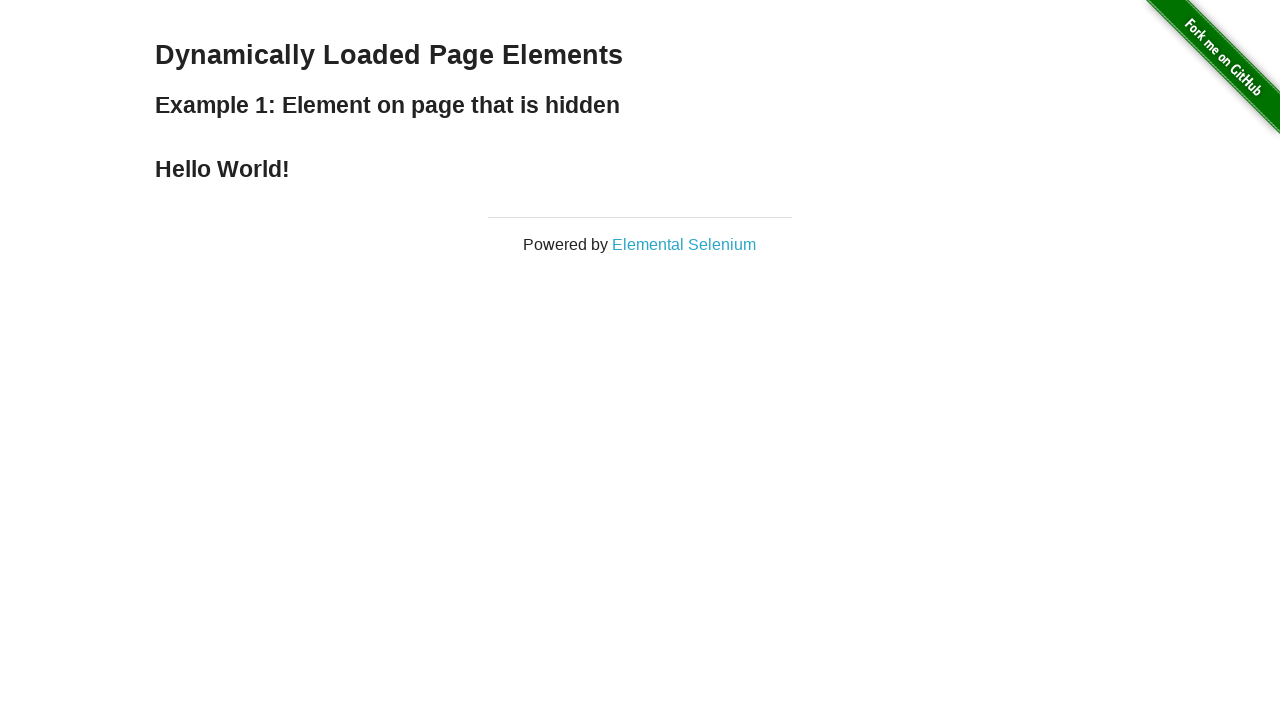

Navigated back to Dynamic Loading page
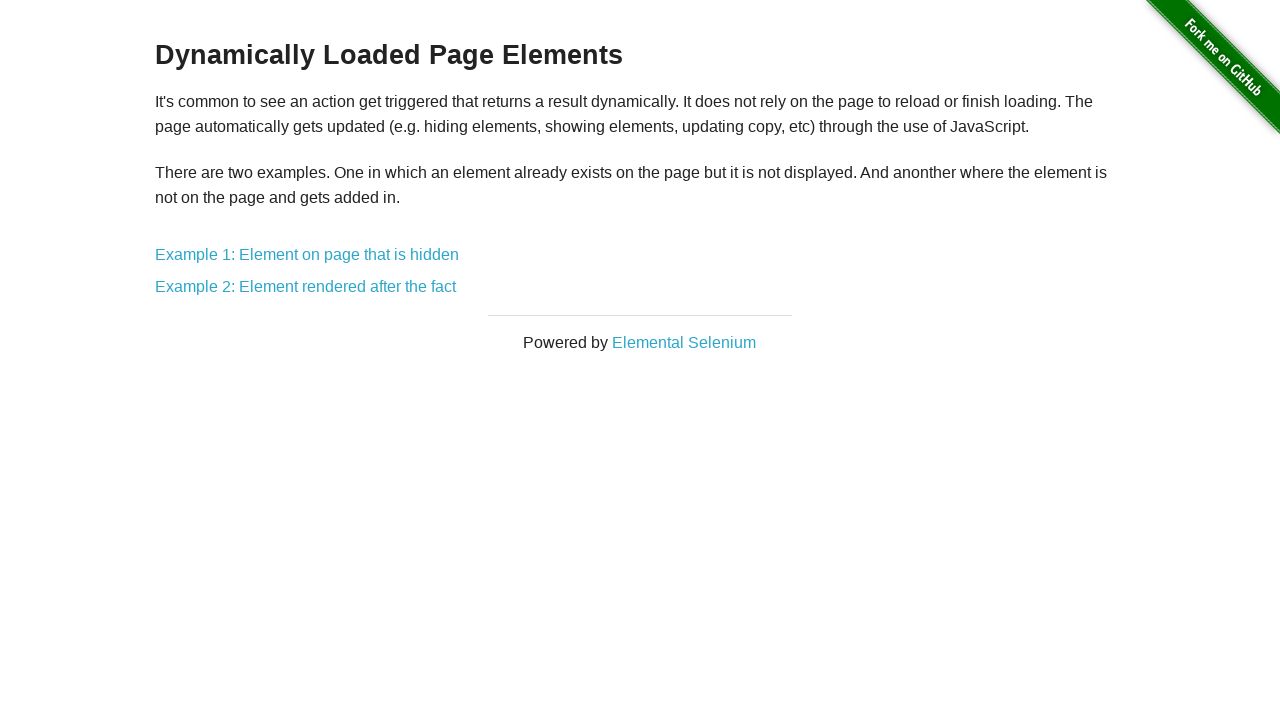

Example 2 link became visible
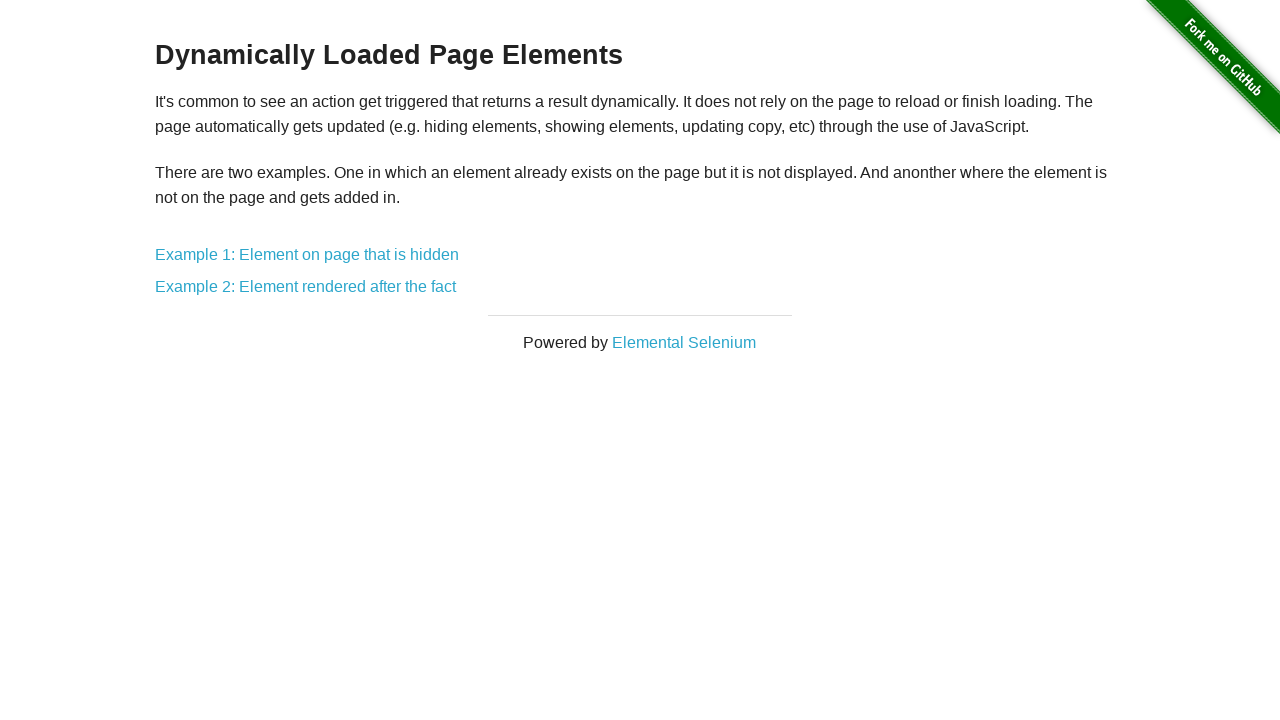

Clicked on Example 2: Element rendered after the fact link at (306, 287) on xpath=//a[normalize-space()='Example 2: Element rendered after the fact']
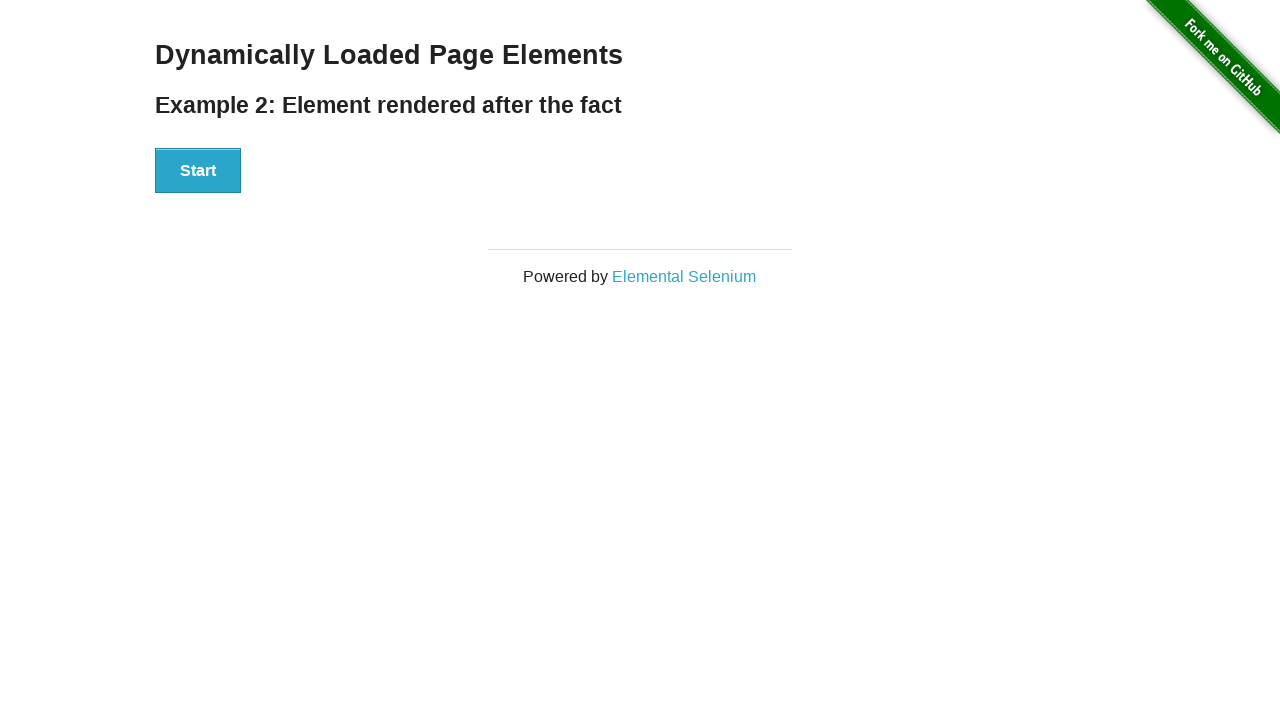

Example 2 page loaded
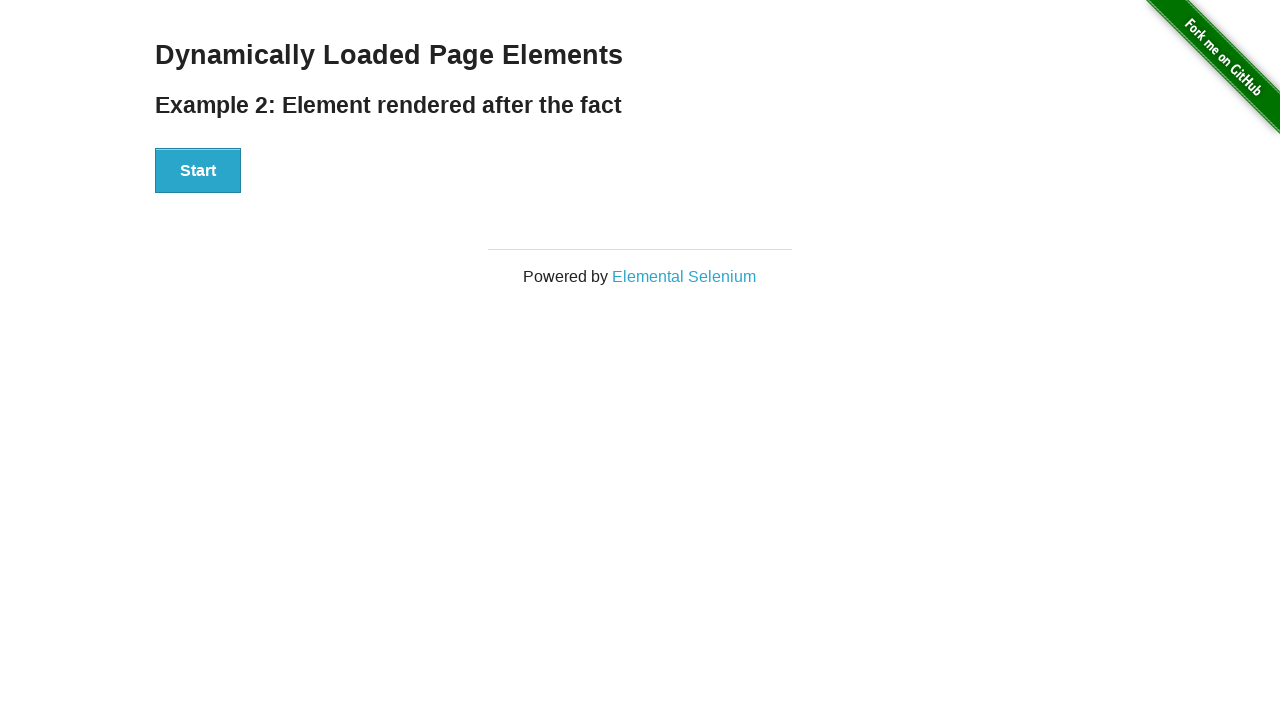

Clicked Start button on Example 2 at (198, 171) on xpath=//button[normalize-space()='Start']
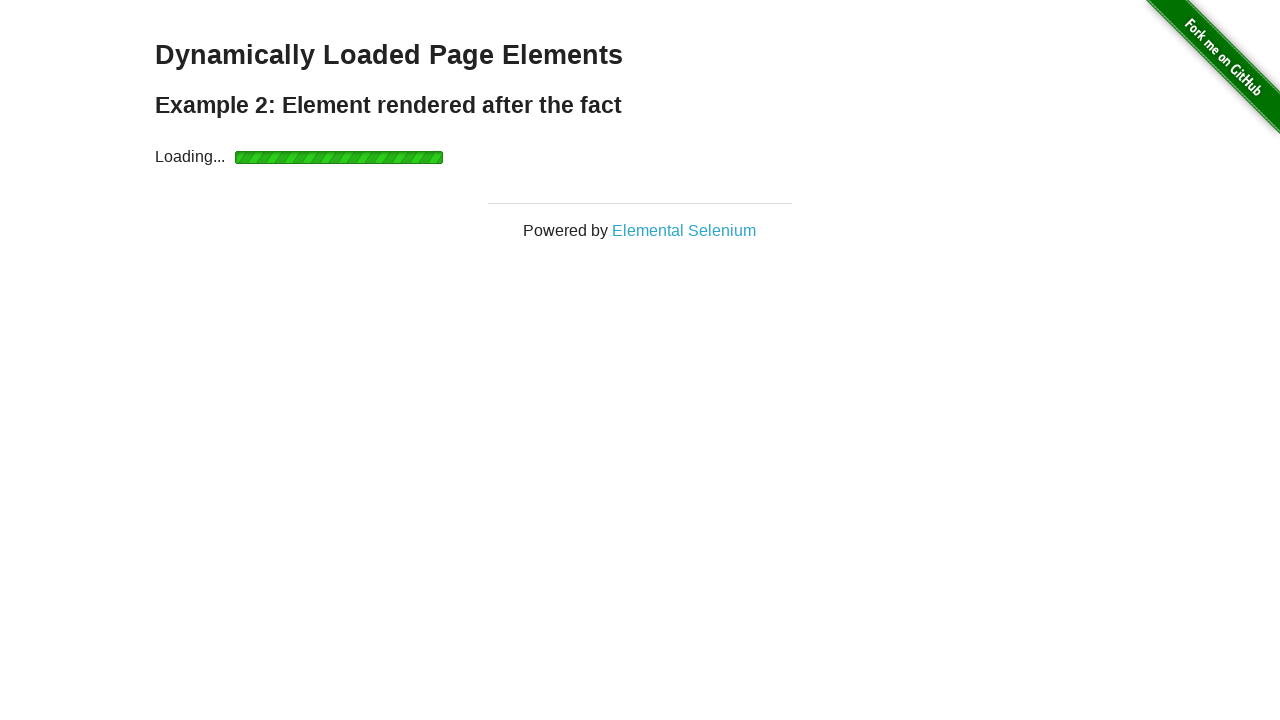

Hello World! text appeared on Example 2
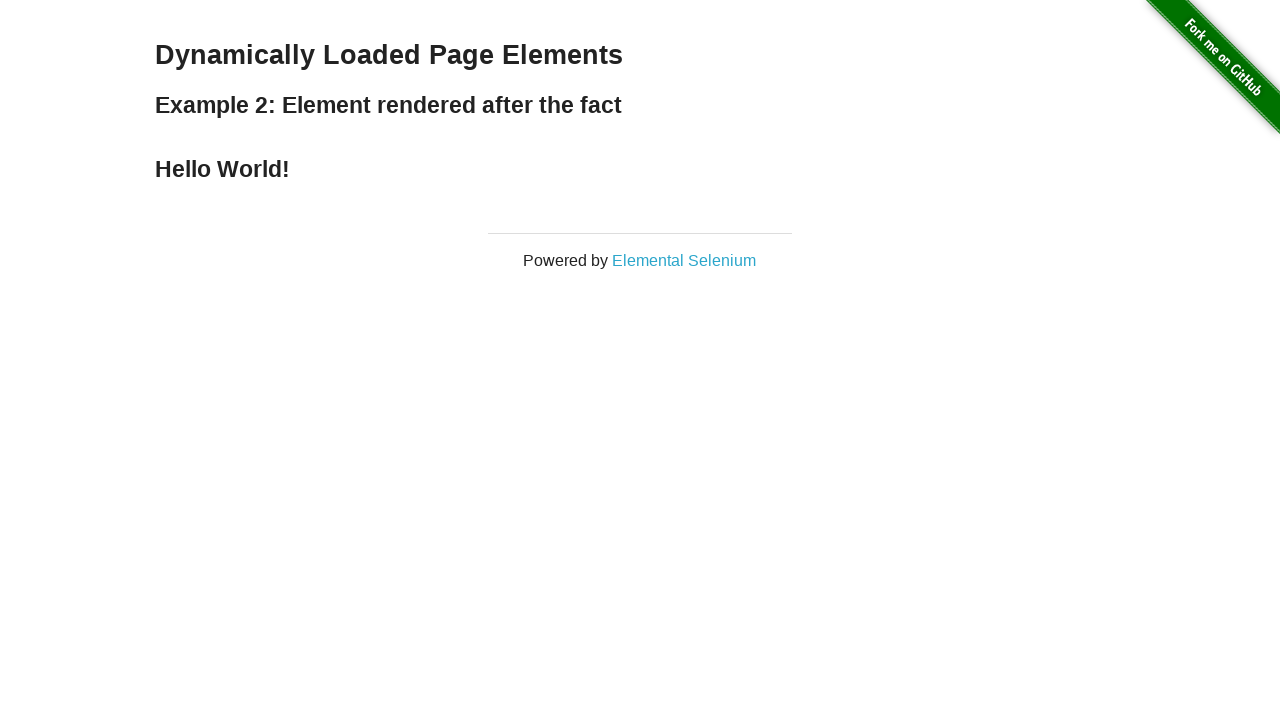

Navigated back to Dynamic Loading page
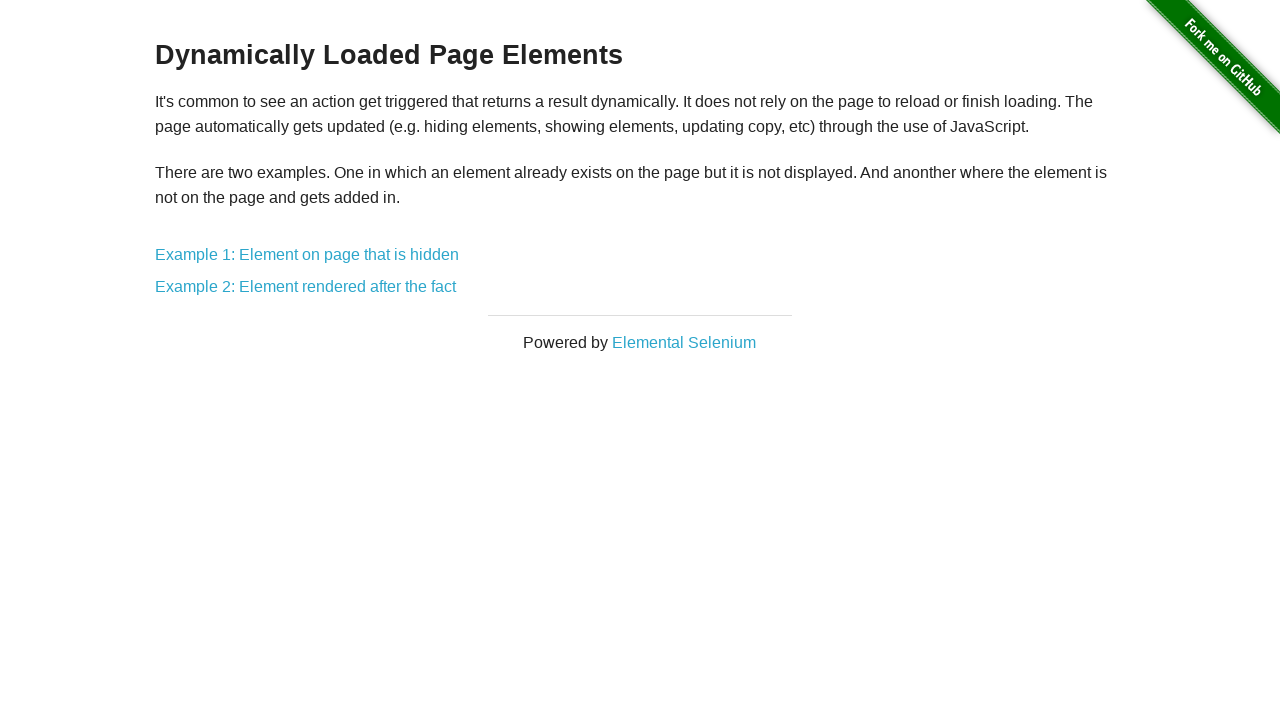

Navigated back to main page
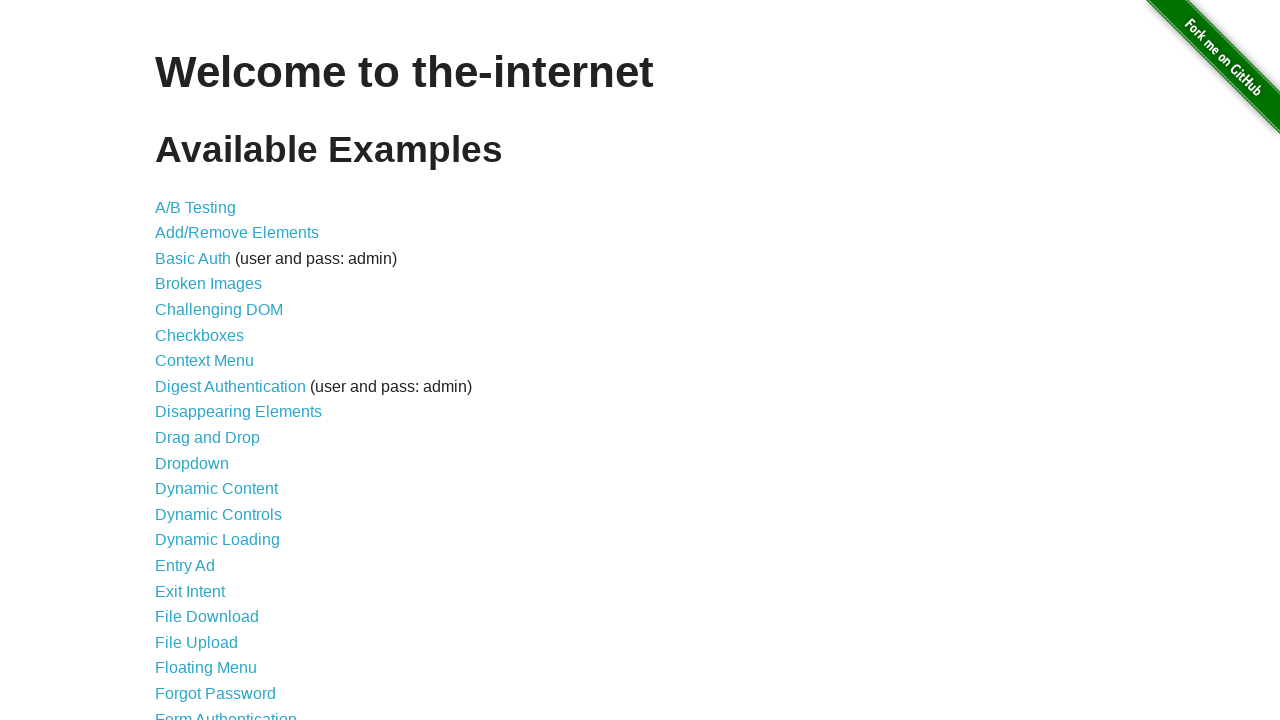

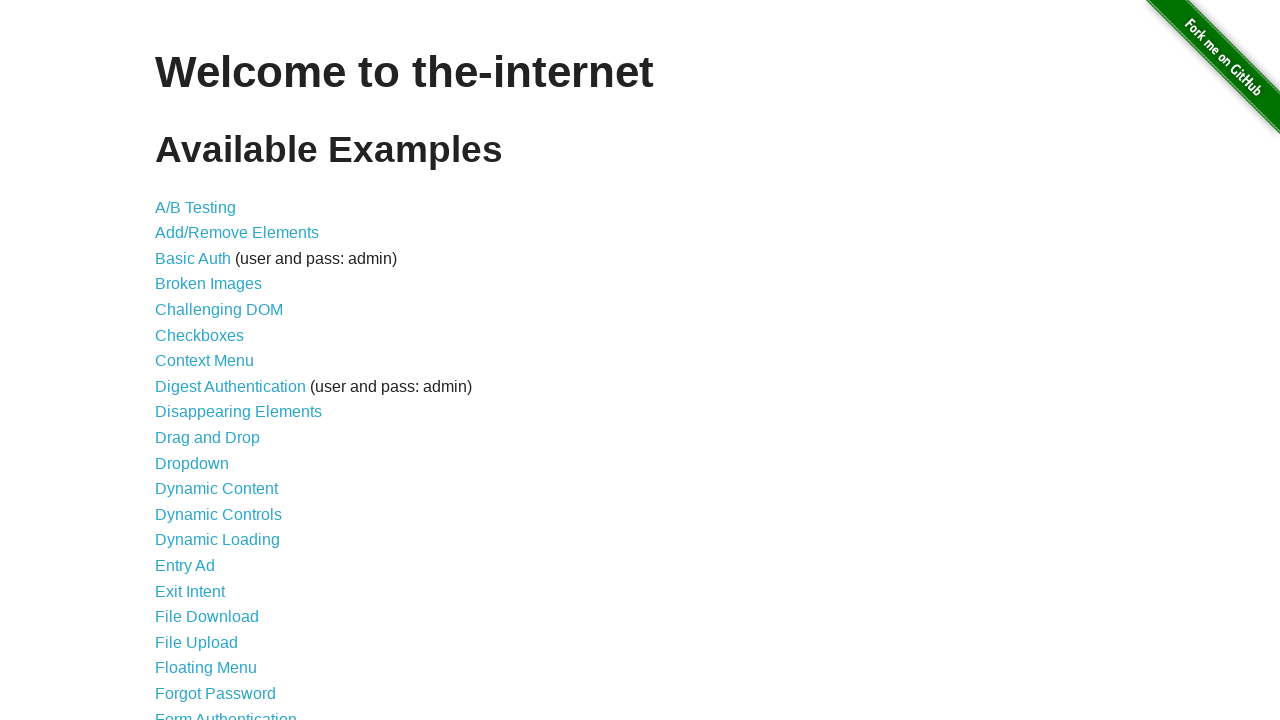